Tests the SWAPI API explorer with an invalid specific character ID (people/204/) and verifies the output area displays a response

Starting URL: https://swapi.dev/

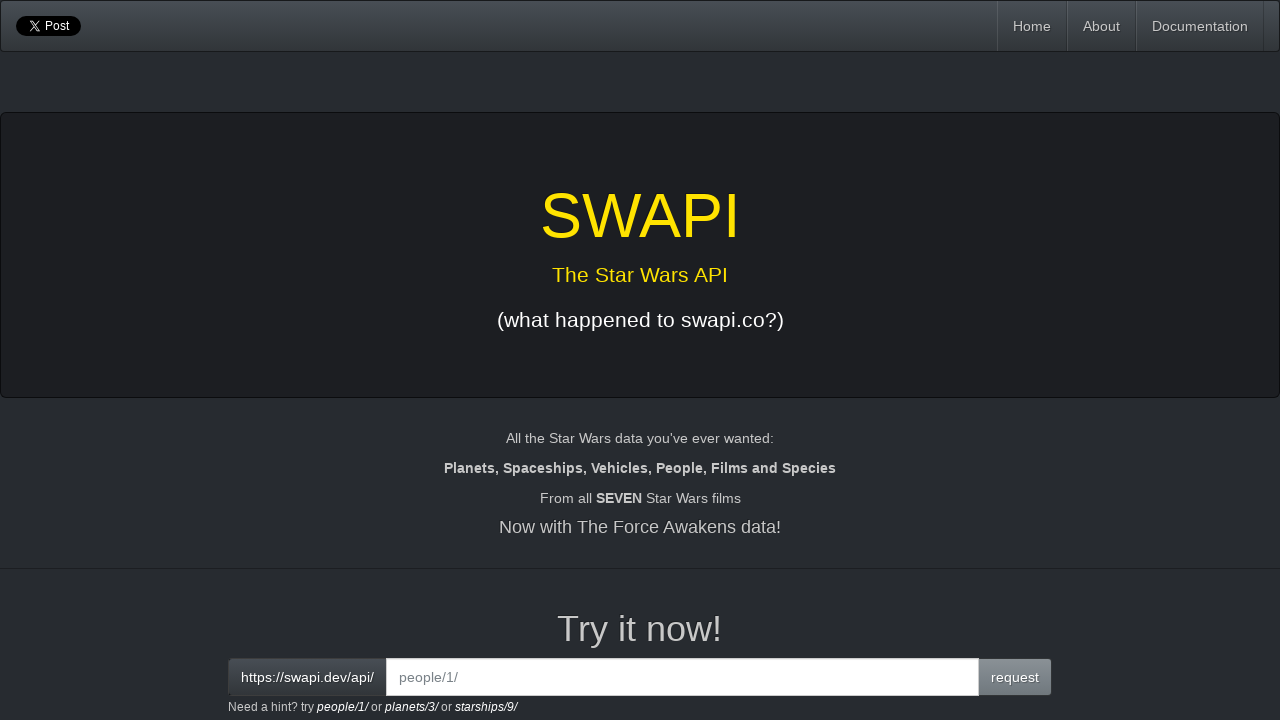

Filled input field with invalid character ID 'people/204/' on //div[@class='input-group']//input
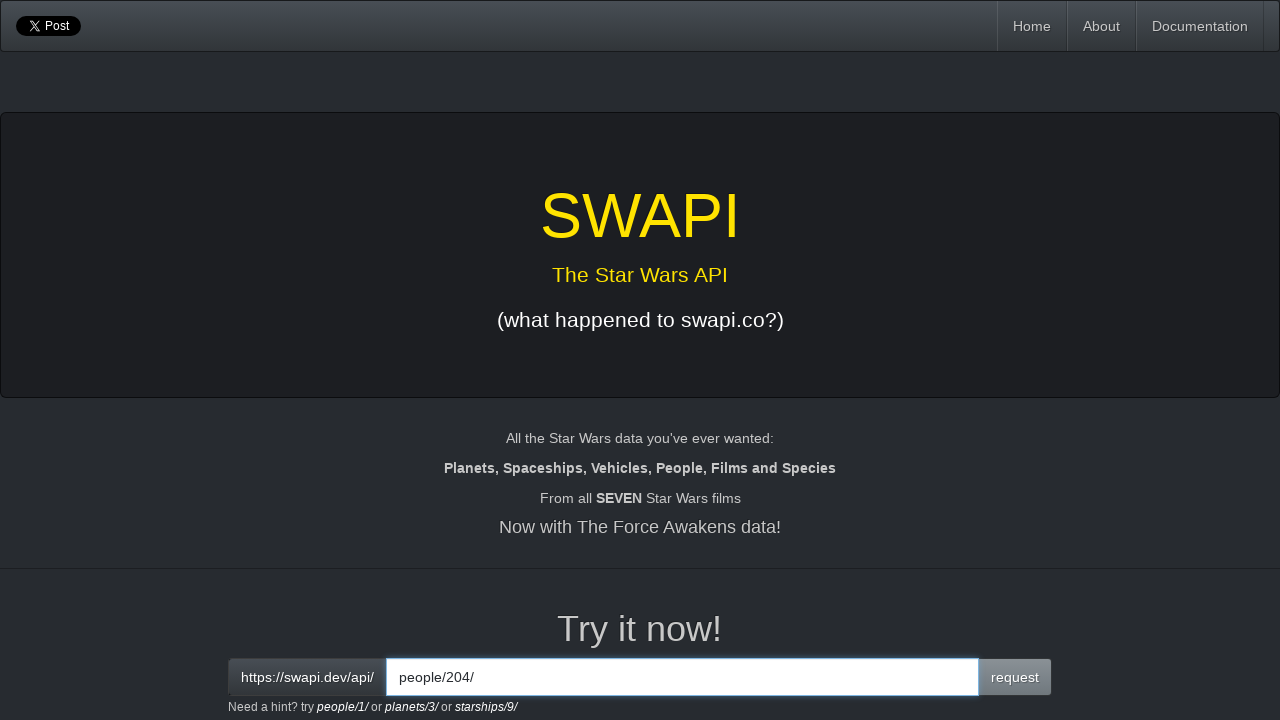

Clicked the request button to query invalid character ID at (1015, 677) on button.btn.btn-primary
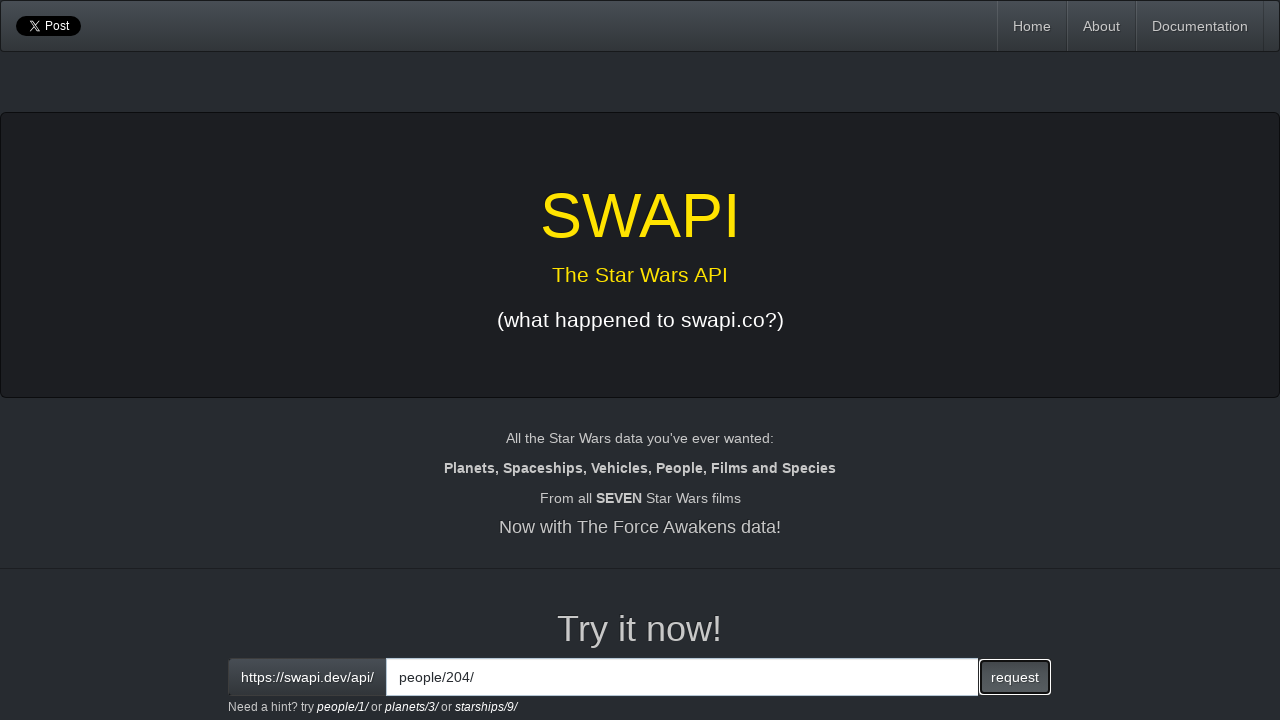

Output area displayed with response for invalid character ID
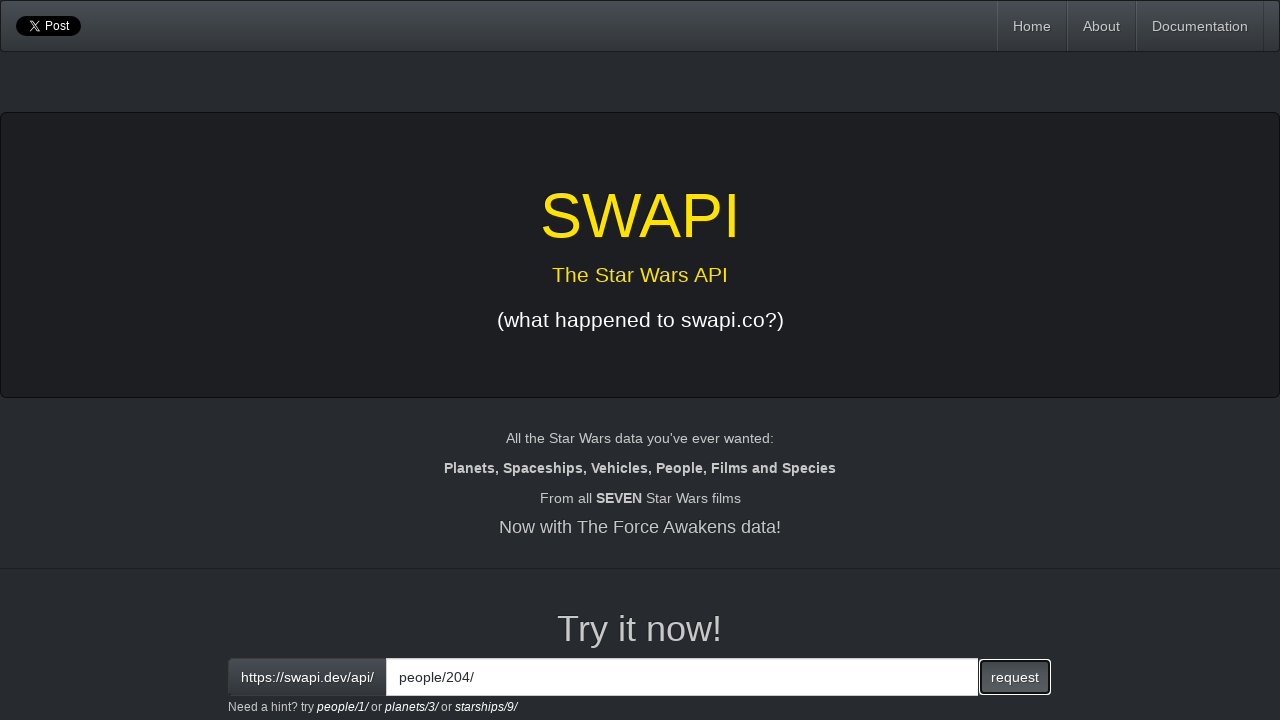

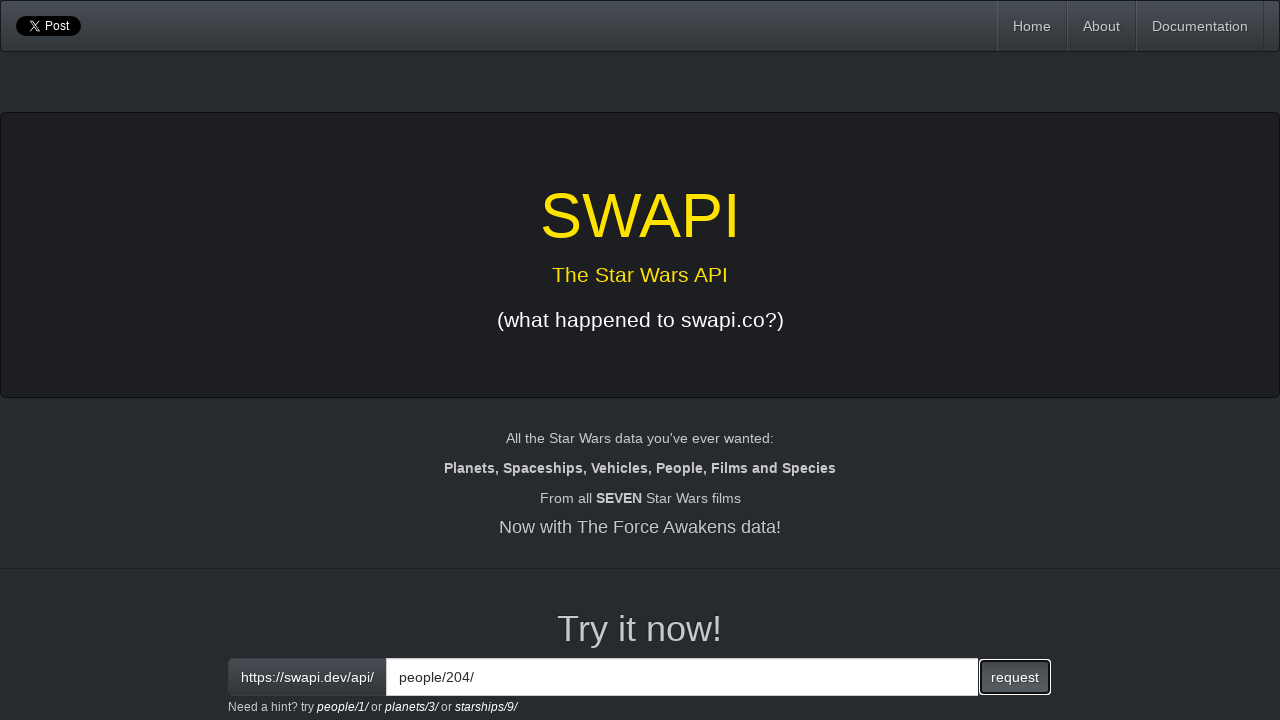